Tests the Salesforce forgot password functionality by clicking the forgot password link, entering an email address, and submitting the password recovery form.

Starting URL: https://login.salesforce.com/

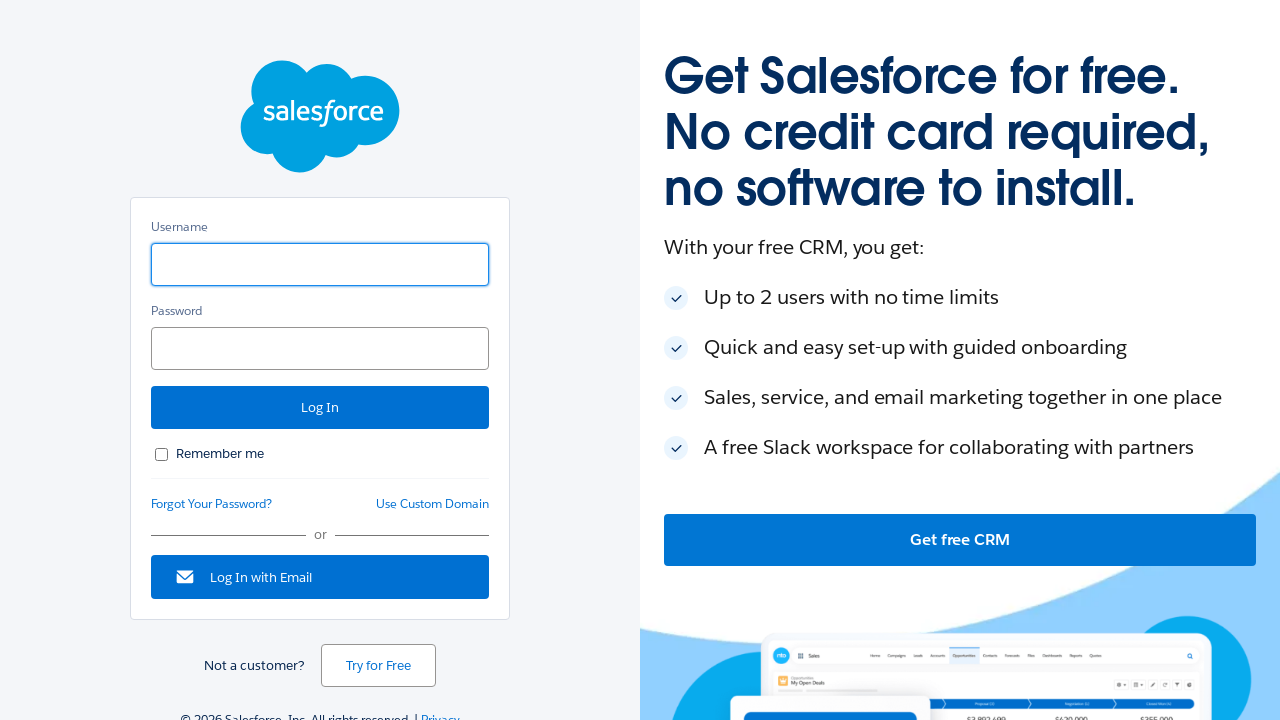

Clicked forgot password link at (212, 504) on #forgot_password_link
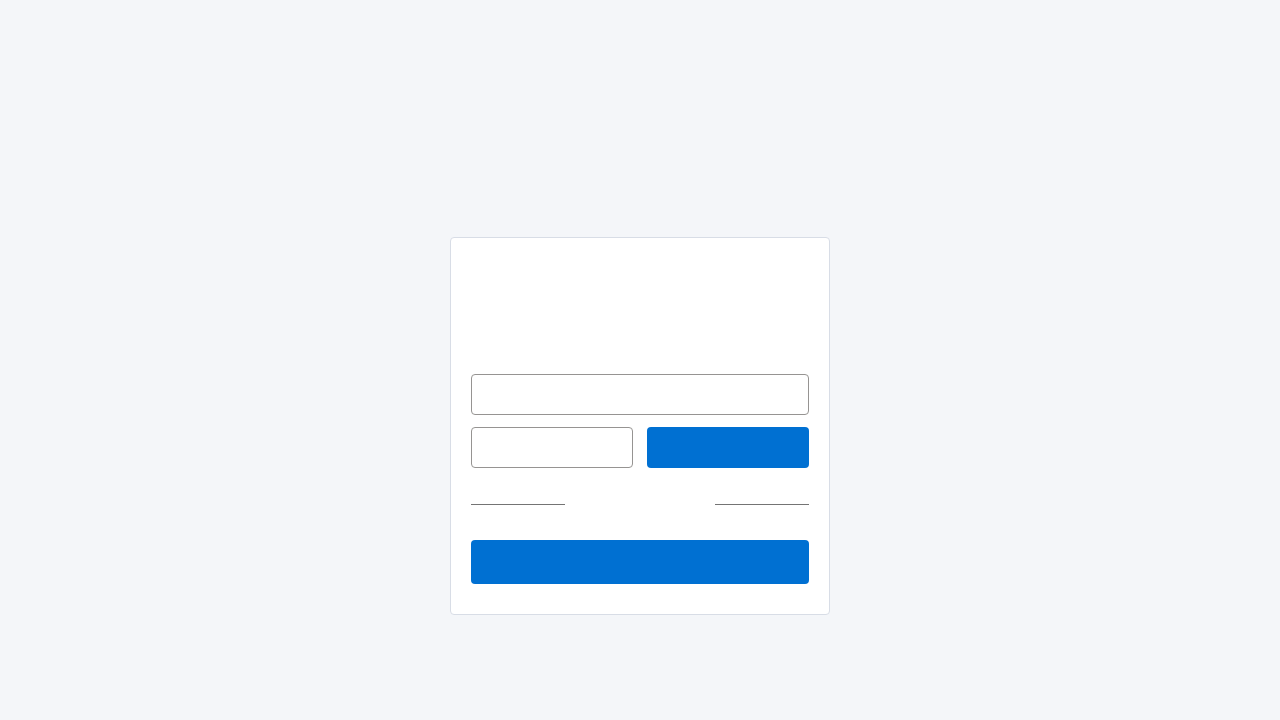

Entered email address 'testuser@example.com' in forgot password form on #un
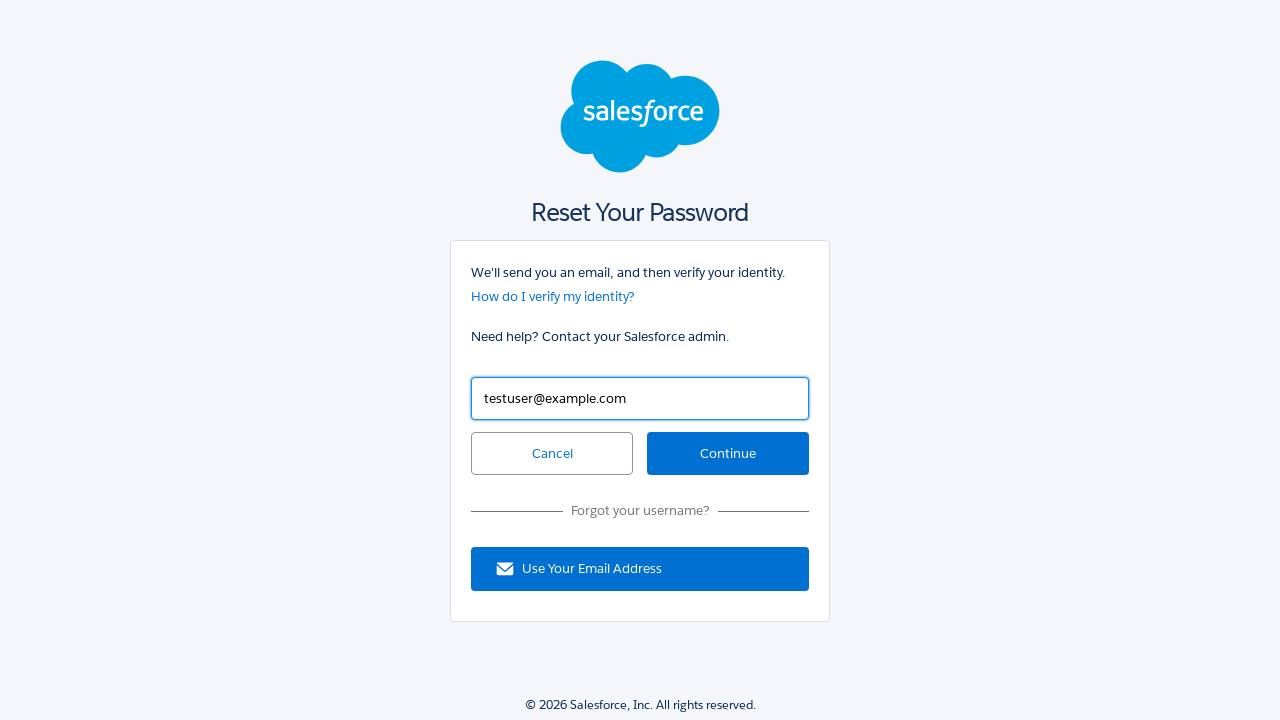

Clicked continue button to submit password recovery request at (728, 454) on #continue
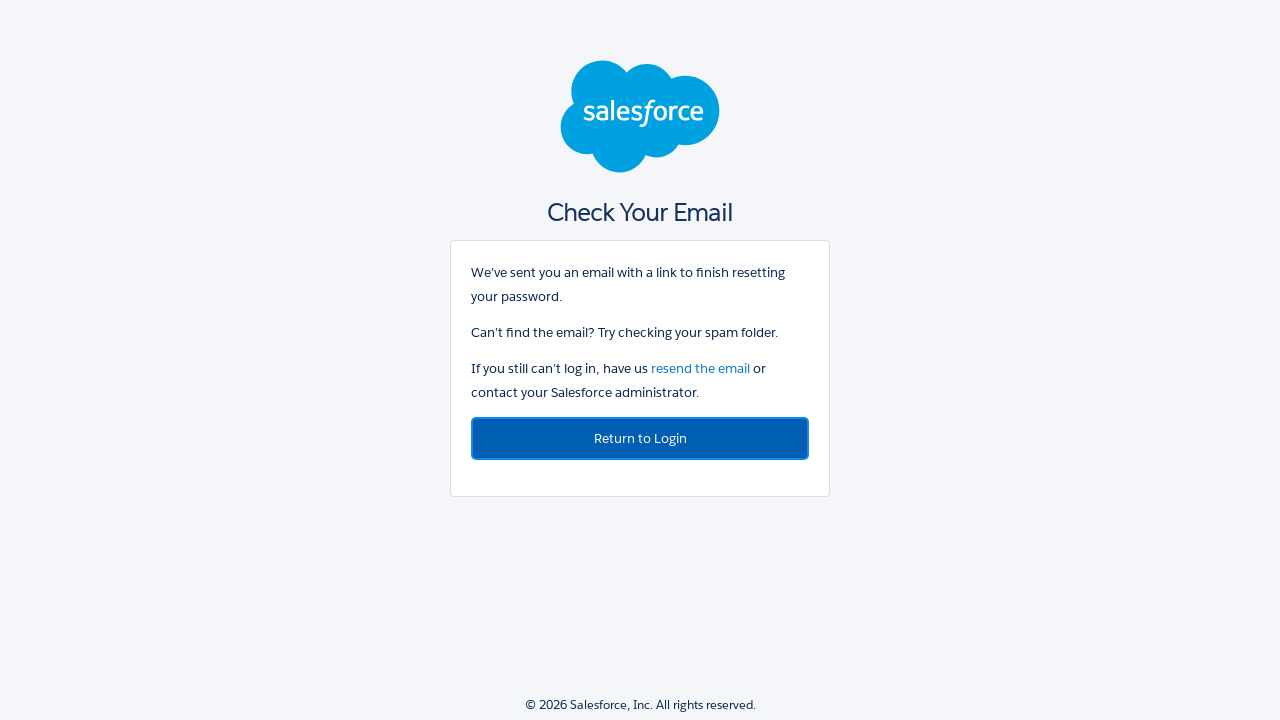

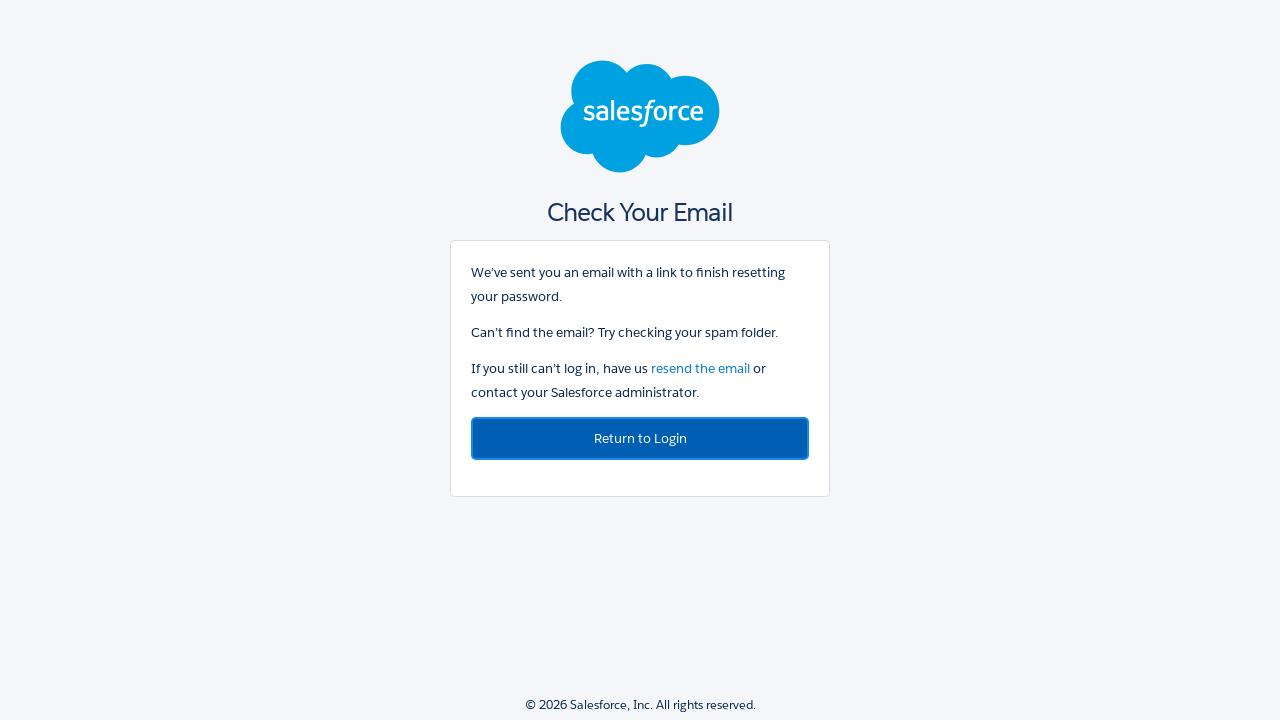